Tests dynamic content loading by clicking a start button and waiting for hidden content to become visible after a loading process completes.

Starting URL: https://the-internet.herokuapp.com/dynamic_loading/1

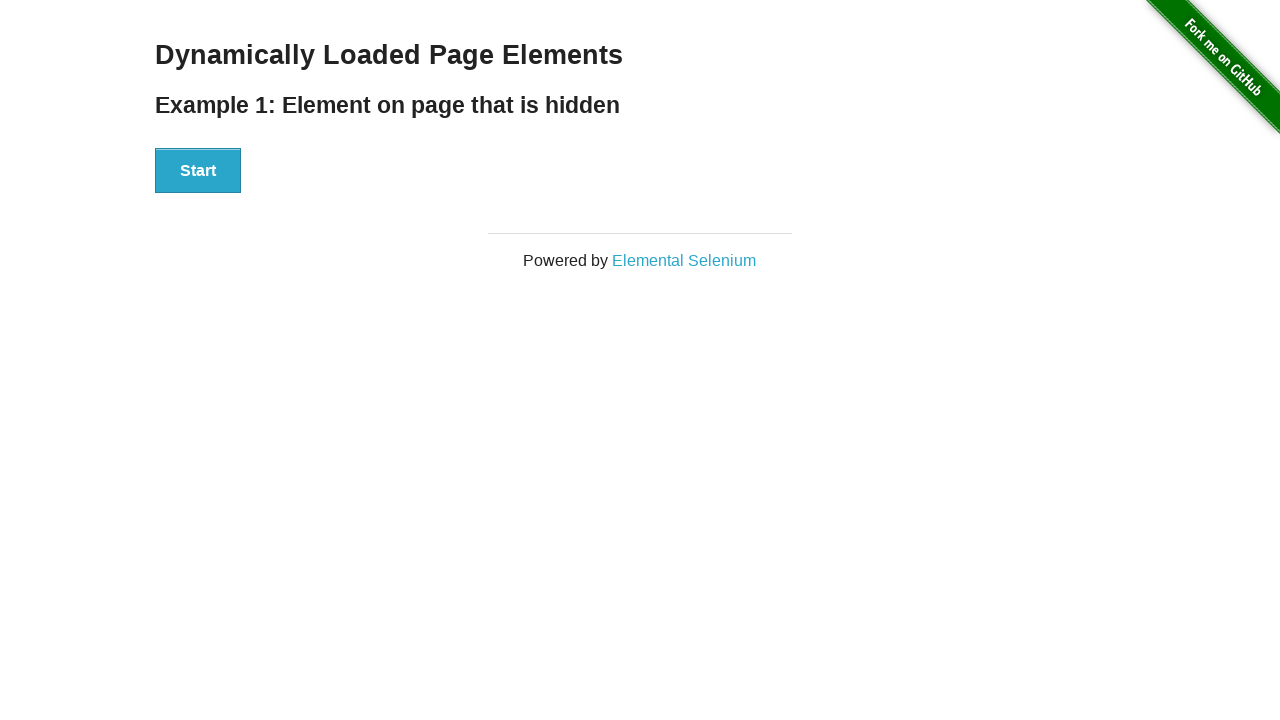

Clicked start button to trigger dynamic loading at (198, 171) on [id='start'] button
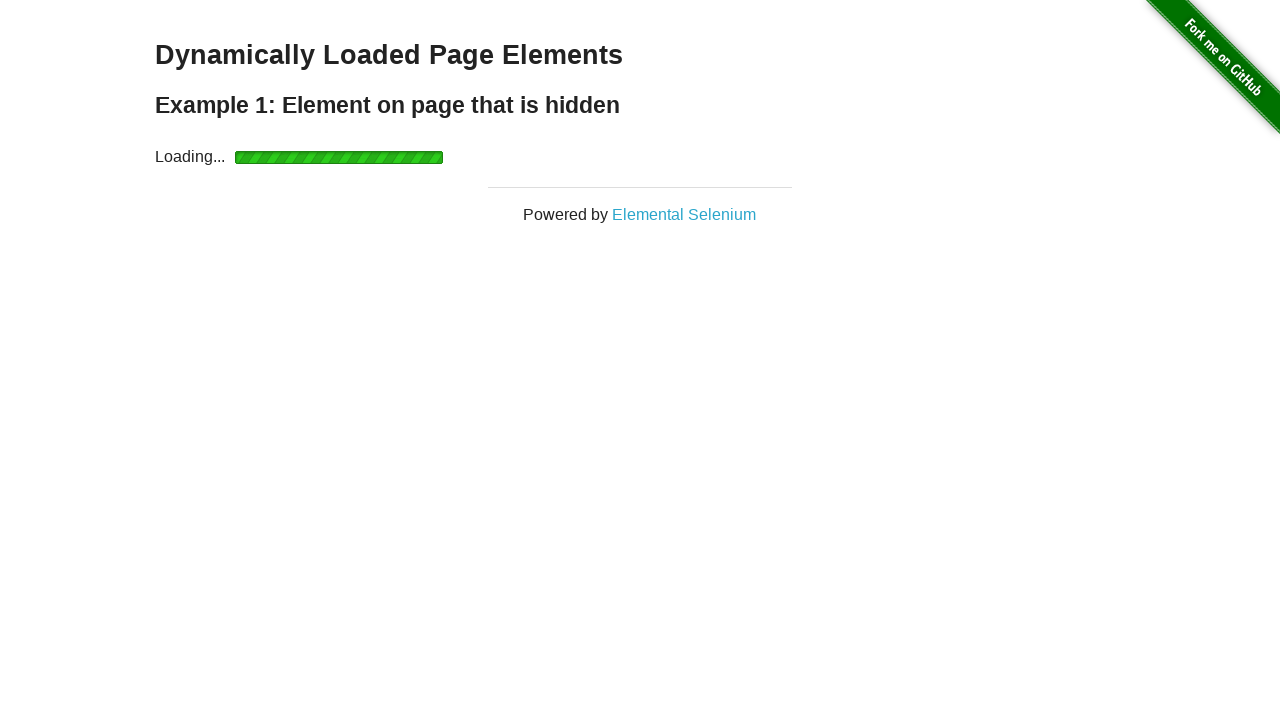

Waited for dynamically loaded content to become visible
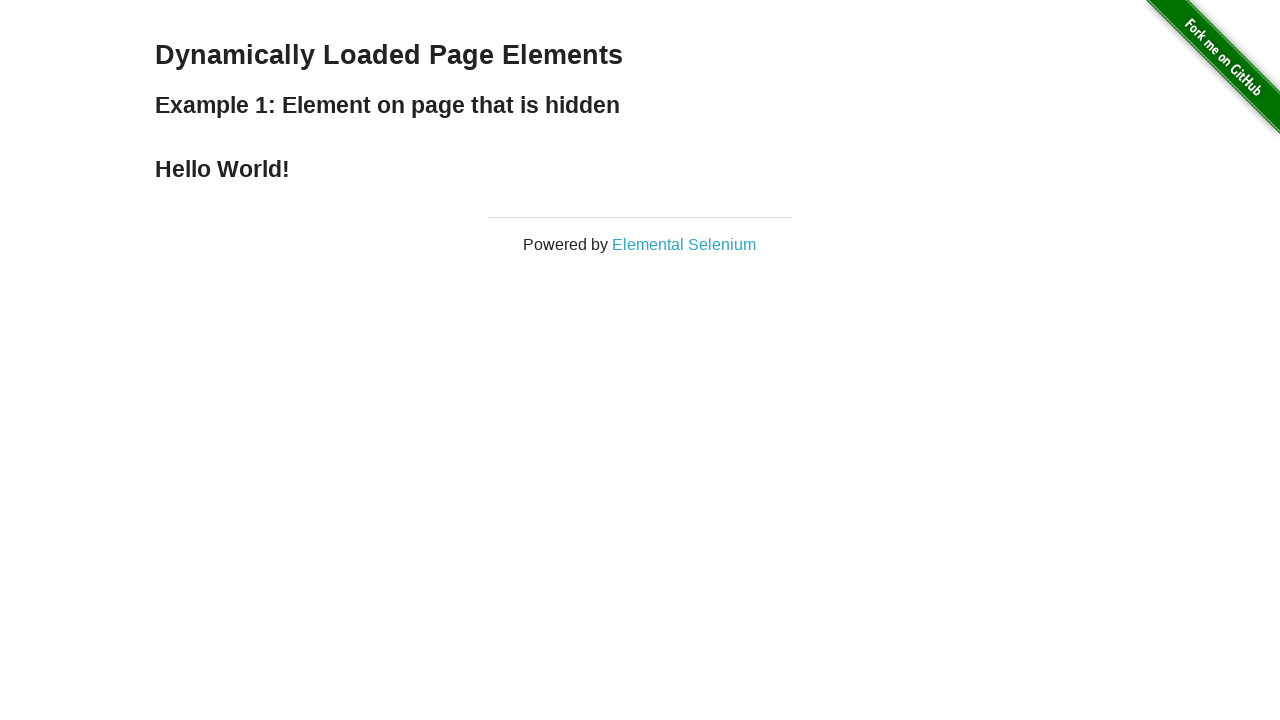

Verified that the loaded content is visible
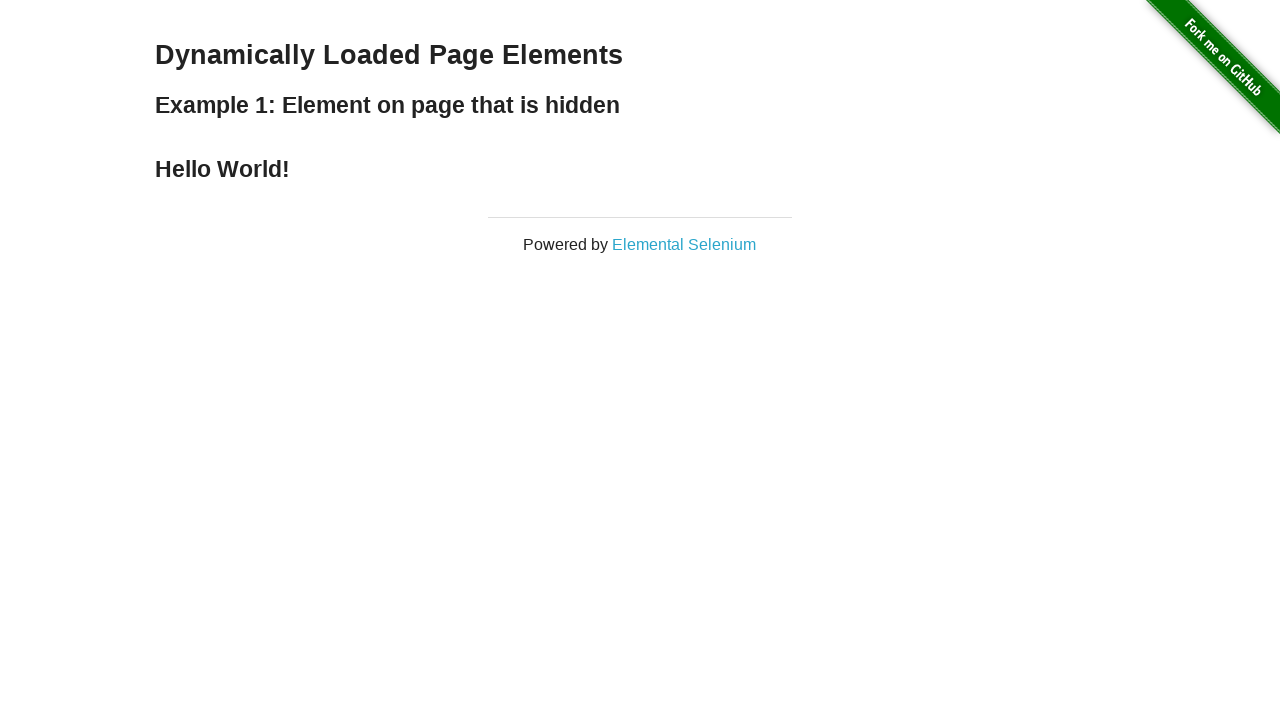

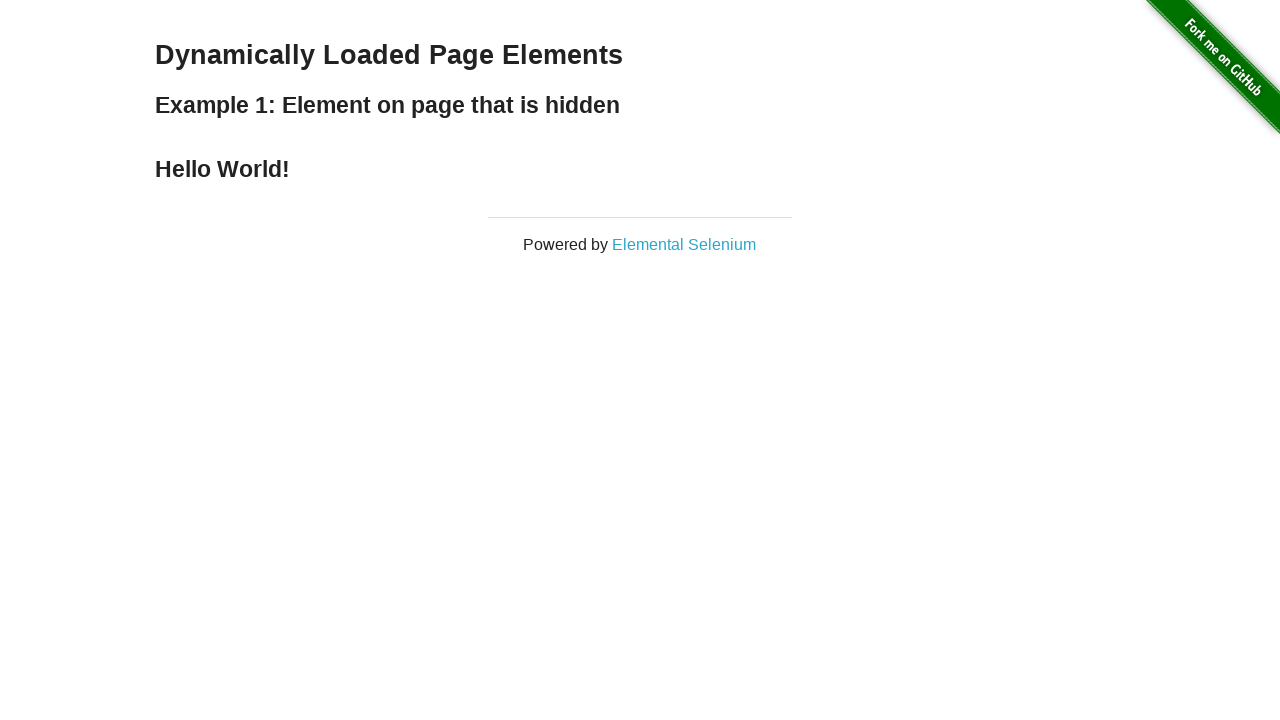